Tests dynamic controls page by removing and adding a checkbox element, verifying messages and element visibility

Starting URL: https://the-internet.herokuapp.com/dynamic_controls

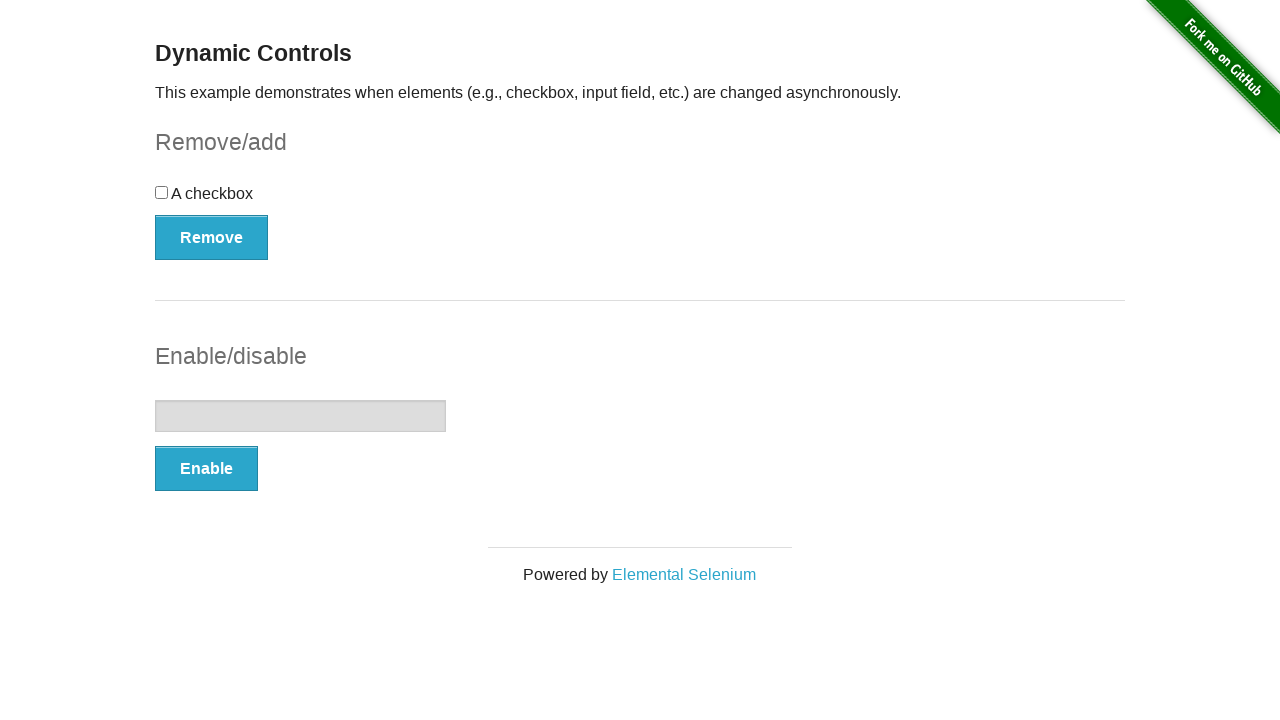

Navigated to dynamic controls page
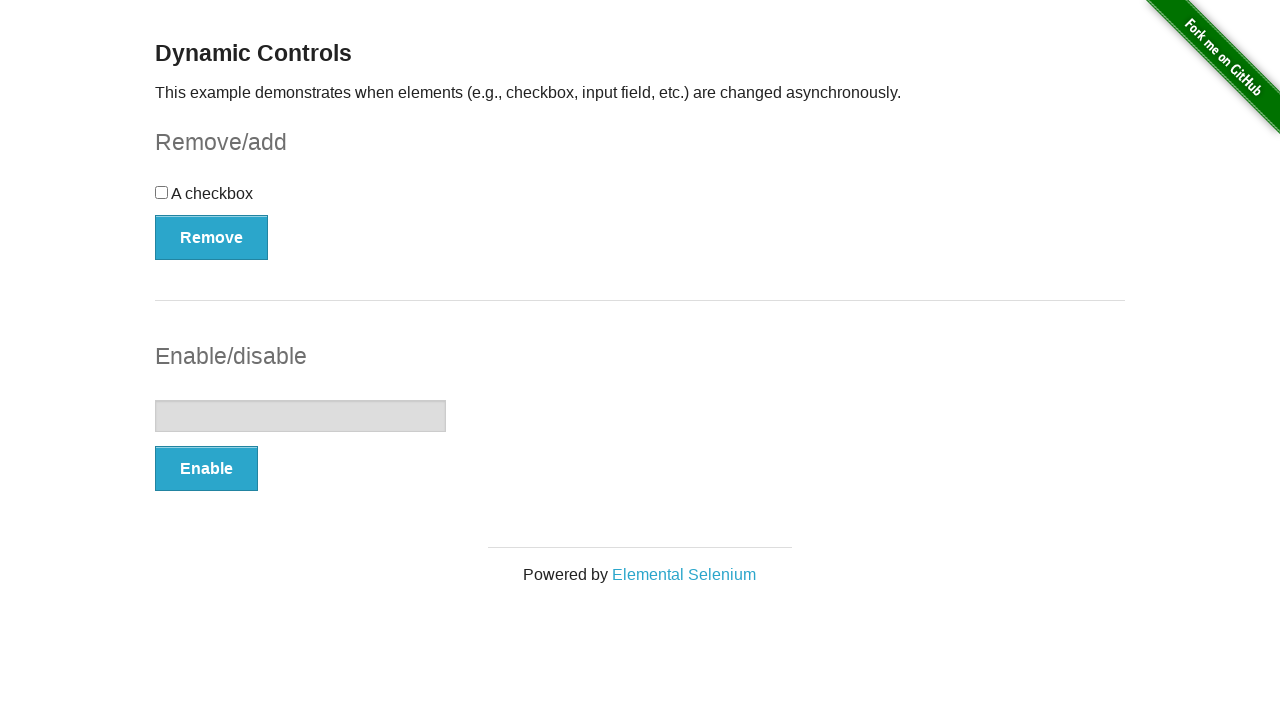

Clicked remove button to remove checkbox element at (212, 237) on form#checkbox-example > button
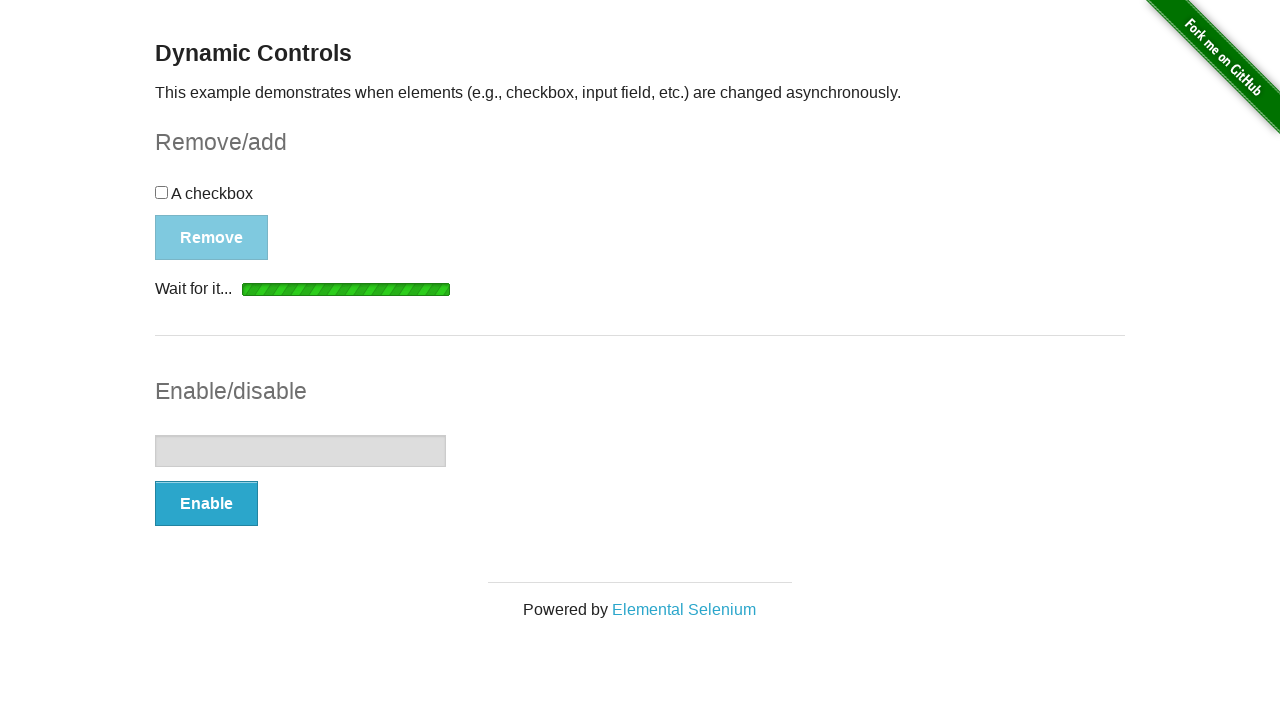

Message appeared after checkbox removal
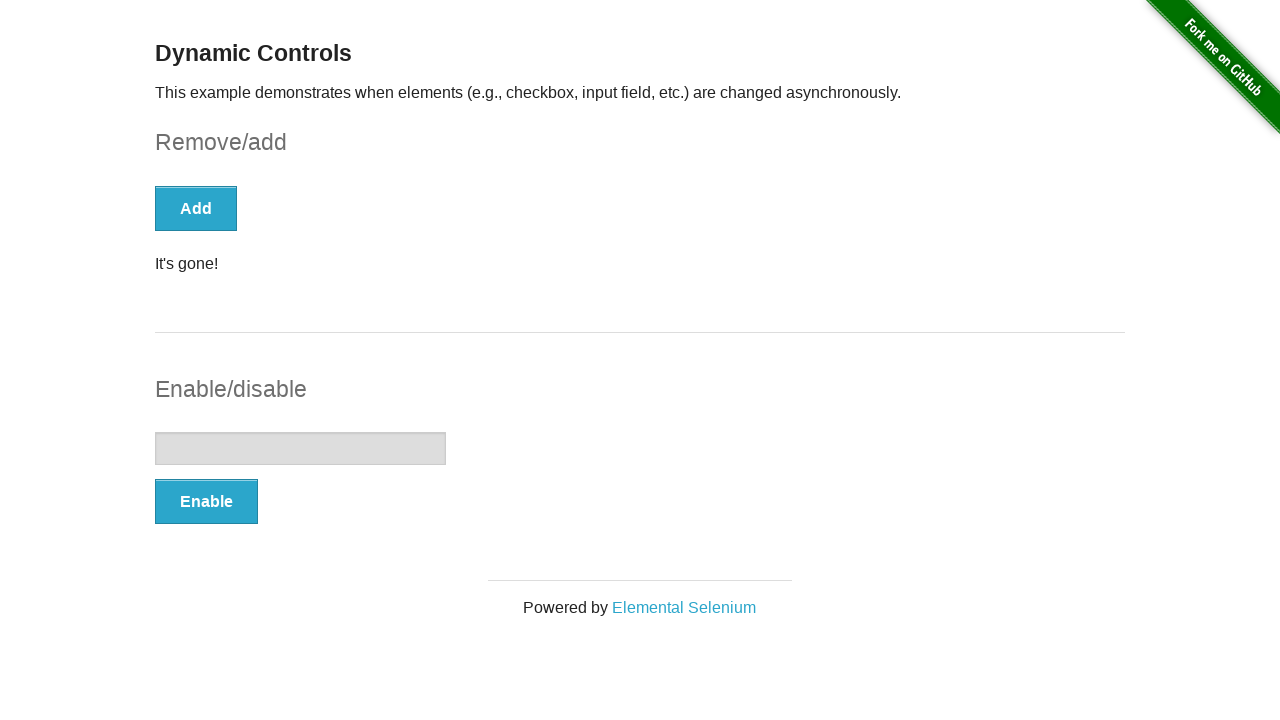

Printed removal confirmation message
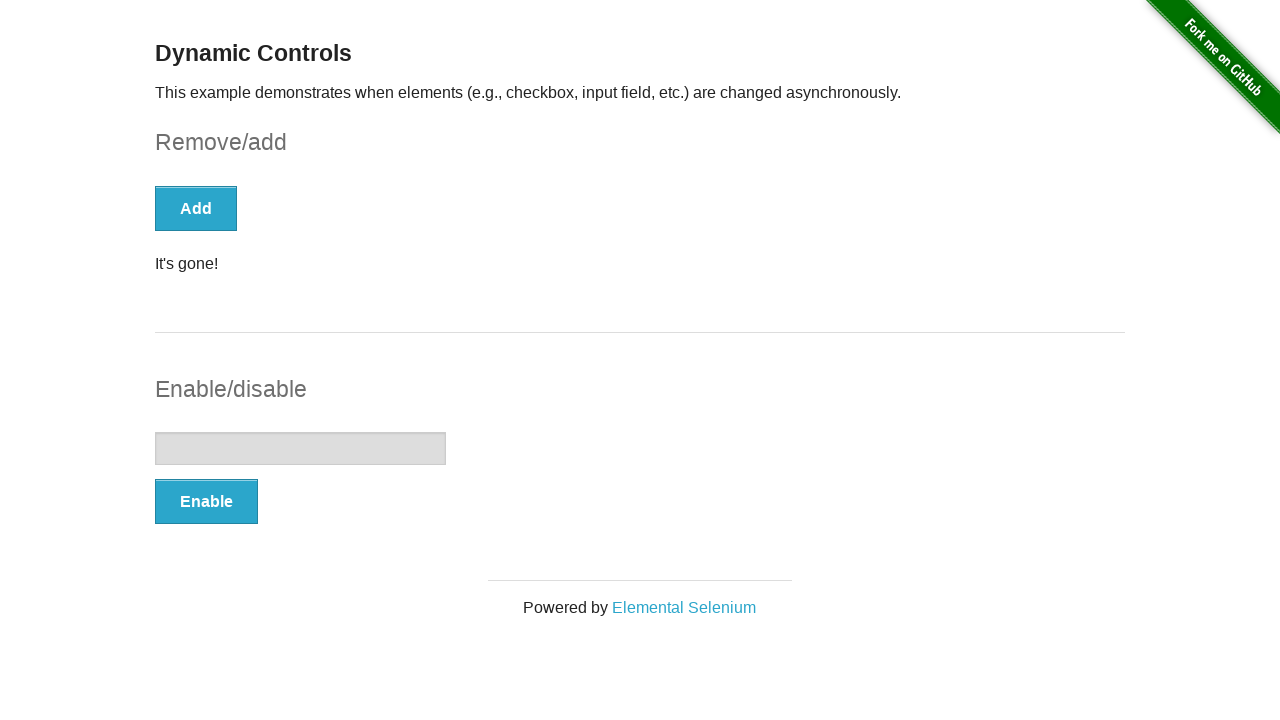

Clicked add button to restore checkbox element at (196, 208) on form#checkbox-example > button
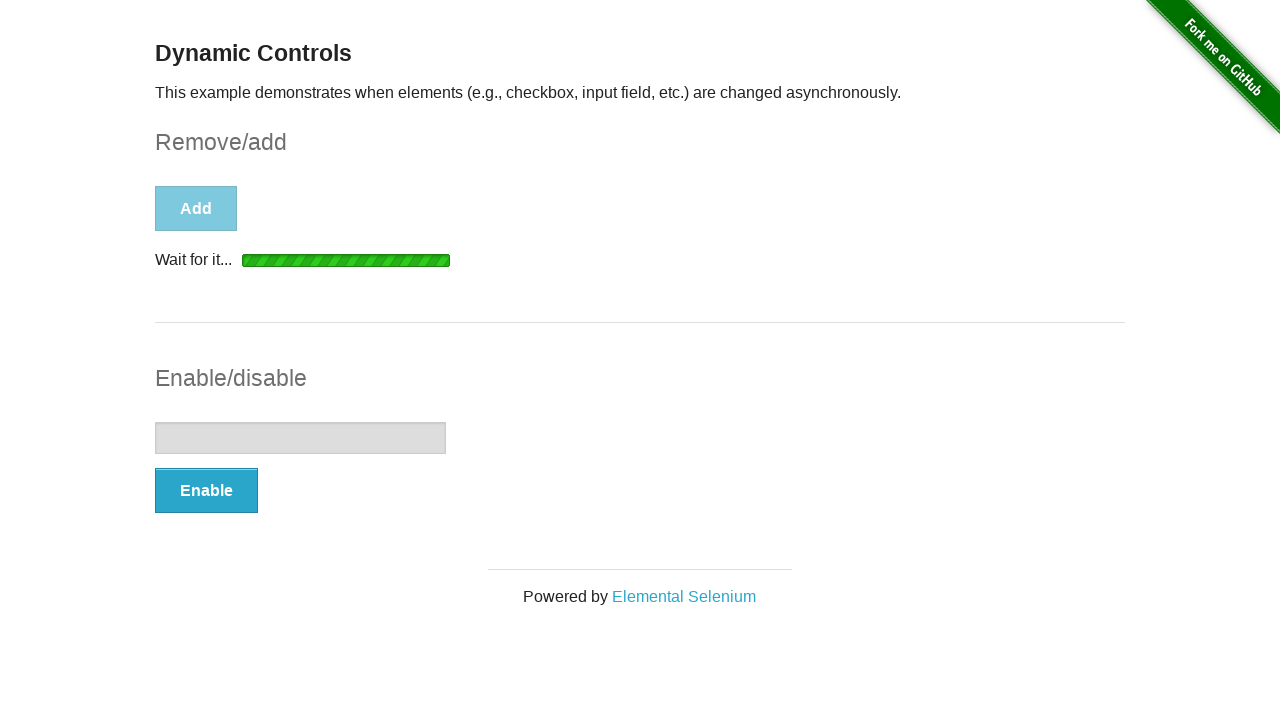

Checkbox element appeared after add button clicked
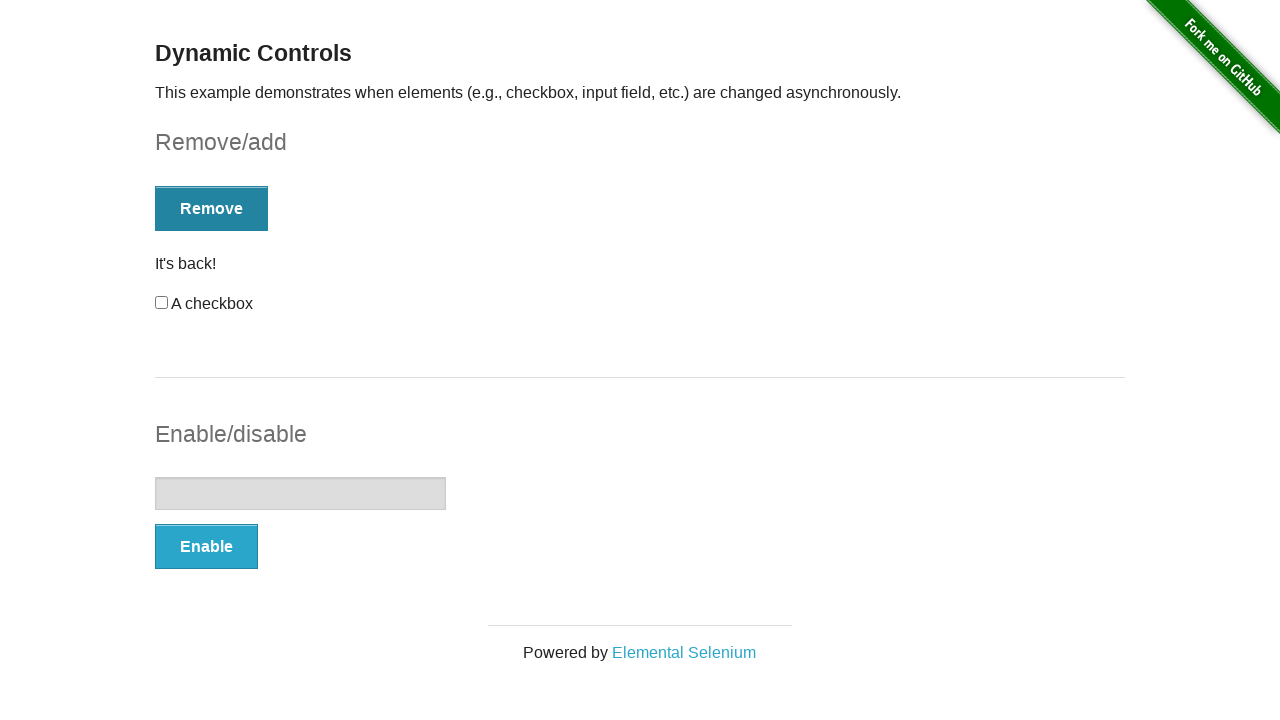

Verified checkbox is visible on the page
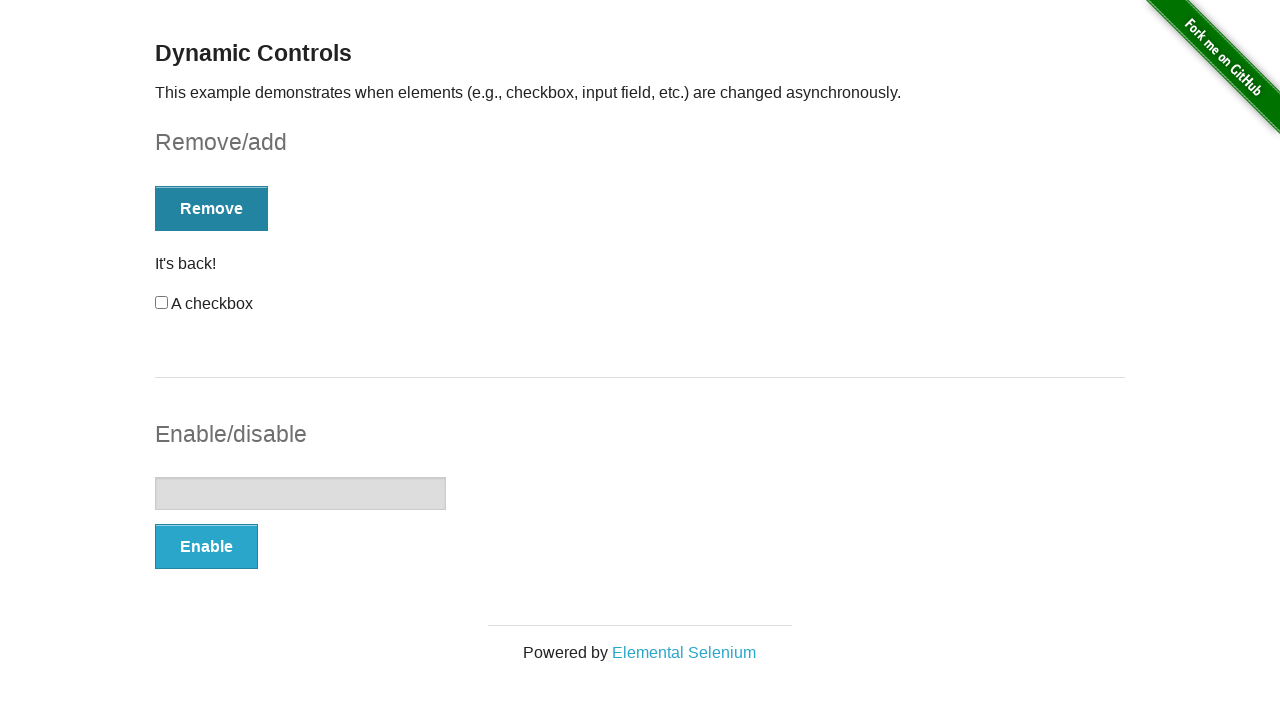

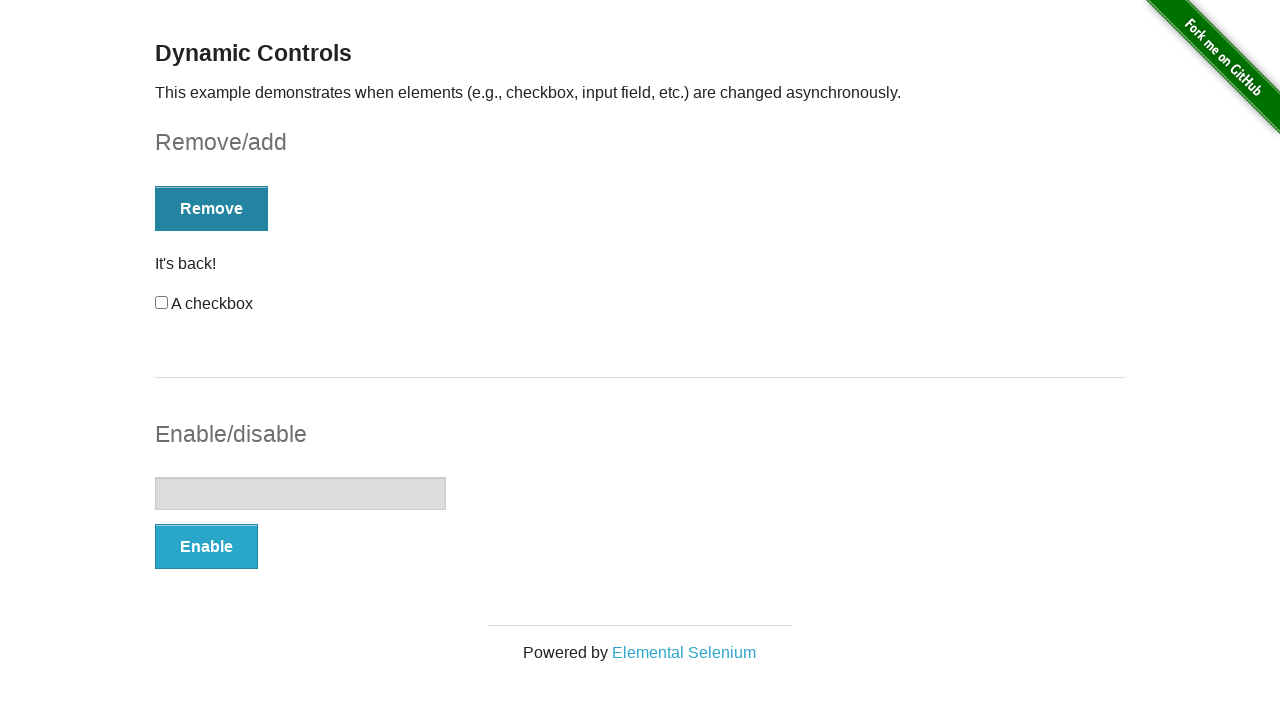